Tests a password reset flow by attempting login with incorrect credentials, then navigating to forgot password page and filling in reset form details

Starting URL: https://rahulshettyacademy.com/locatorspractice/

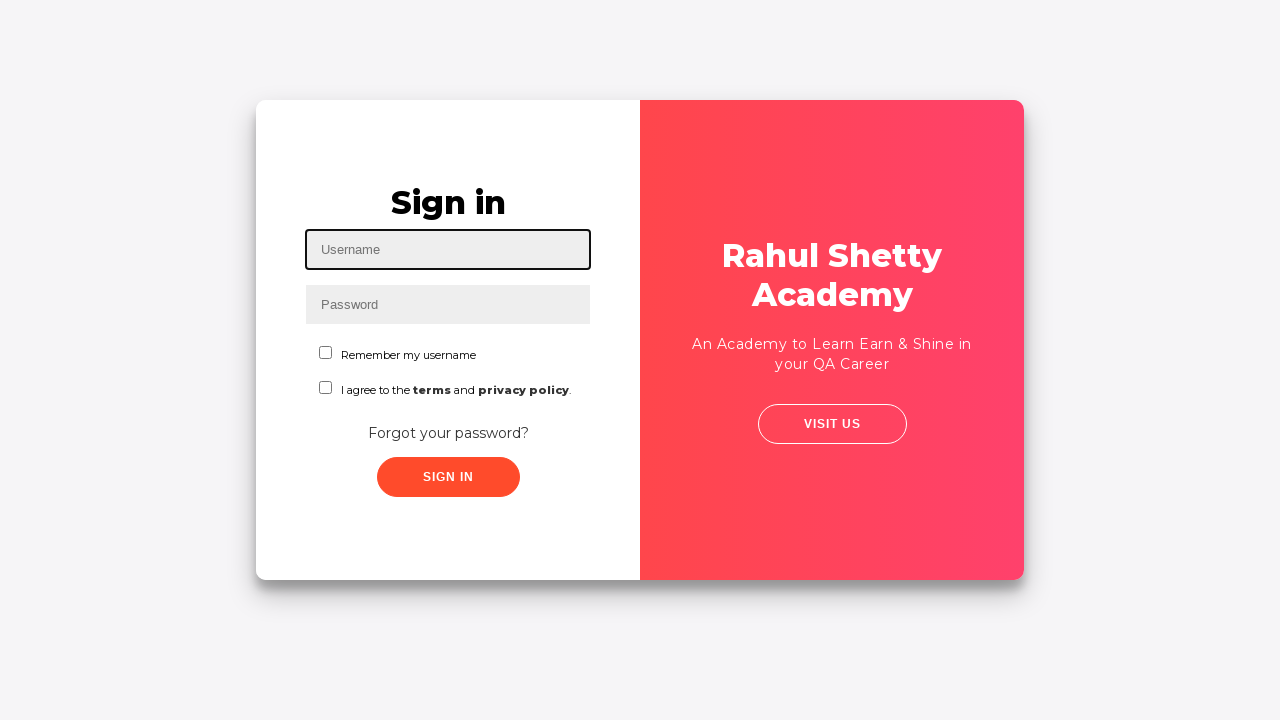

Retrieved username field placeholder text
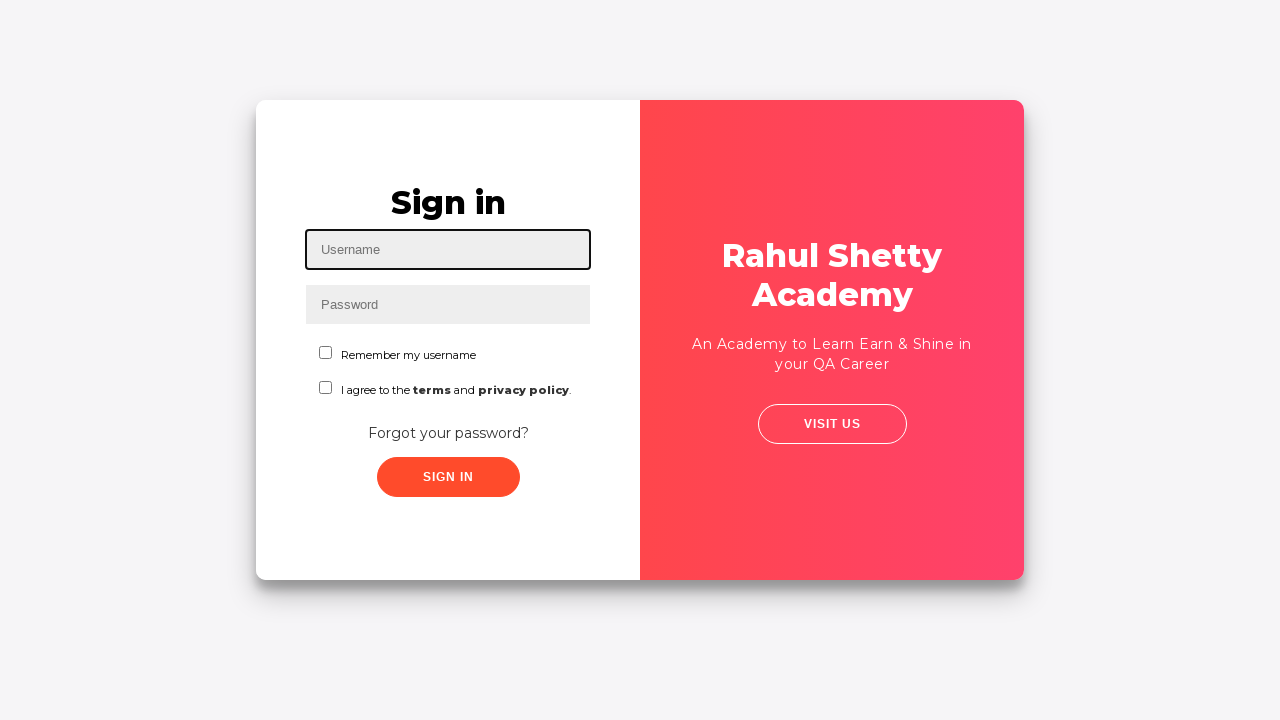

Retrieved password field placeholder text
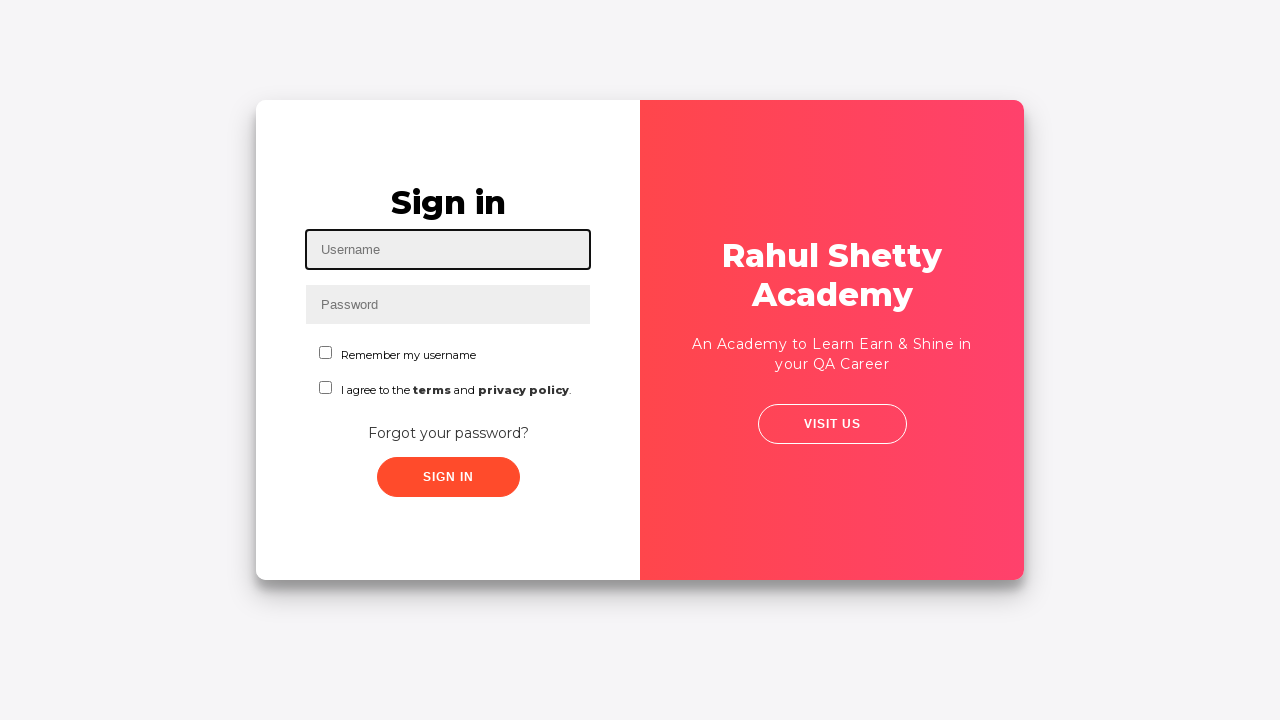

Filled username field with 'Tarun' on #inputUsername
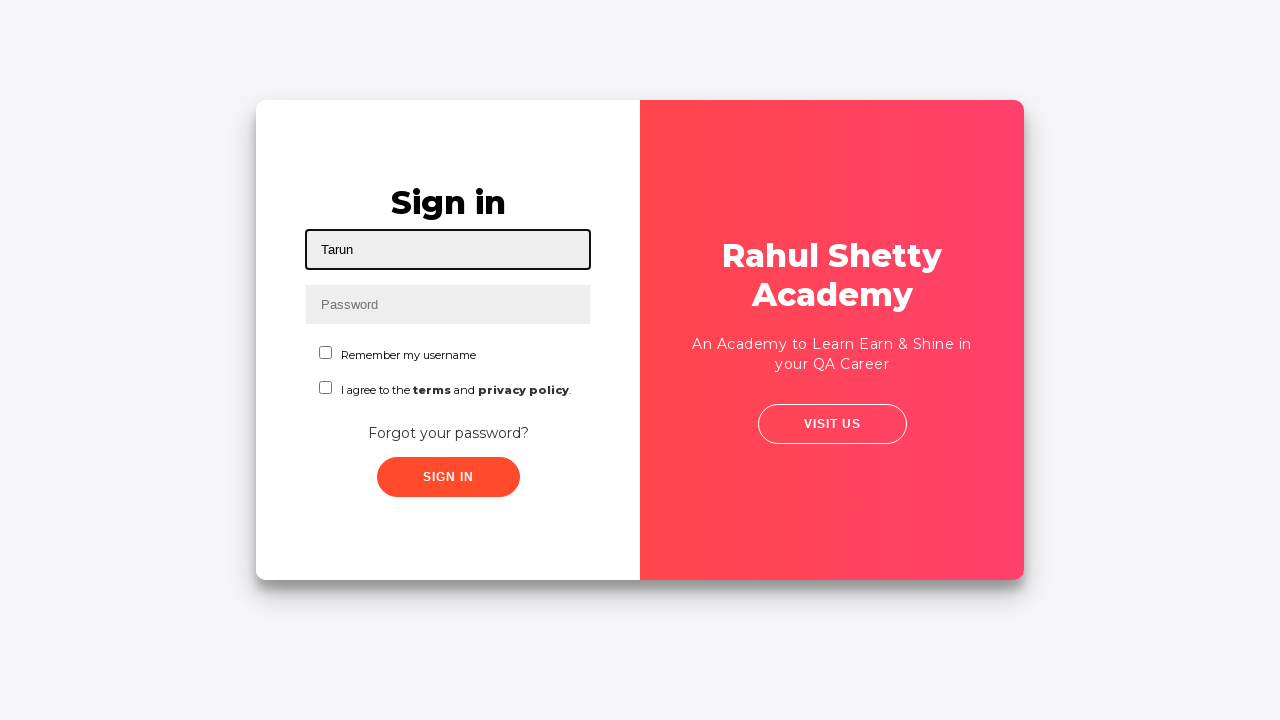

Filled password field with 'Chauhan' on input[name='inputPassword']
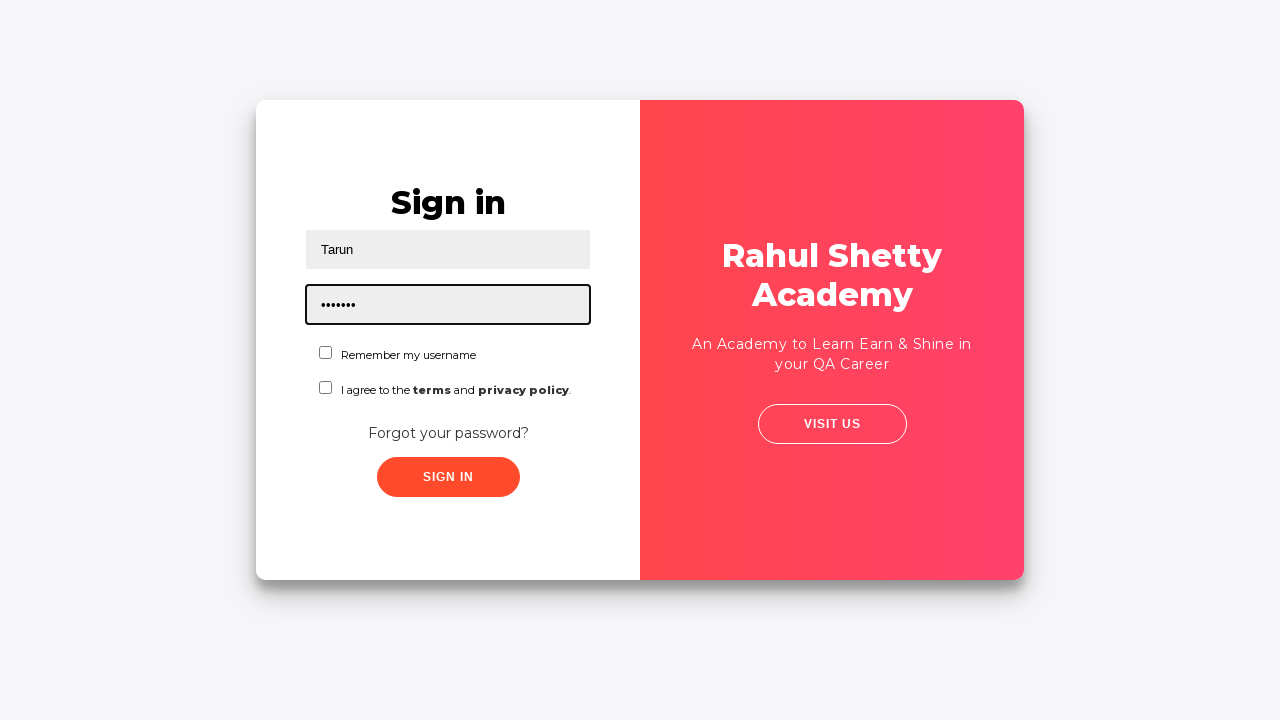

Clicked submit button to attempt login with incorrect credentials at (448, 477) on button[type='submit']
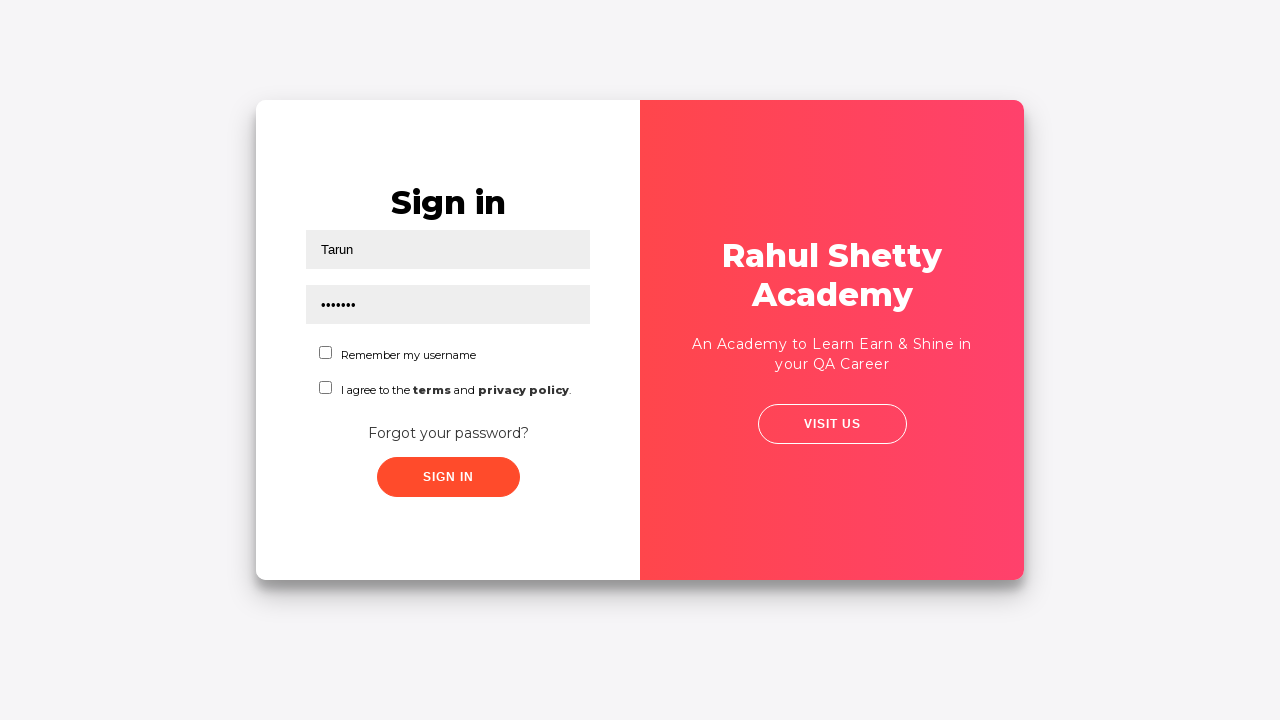

Retrieved login error message text
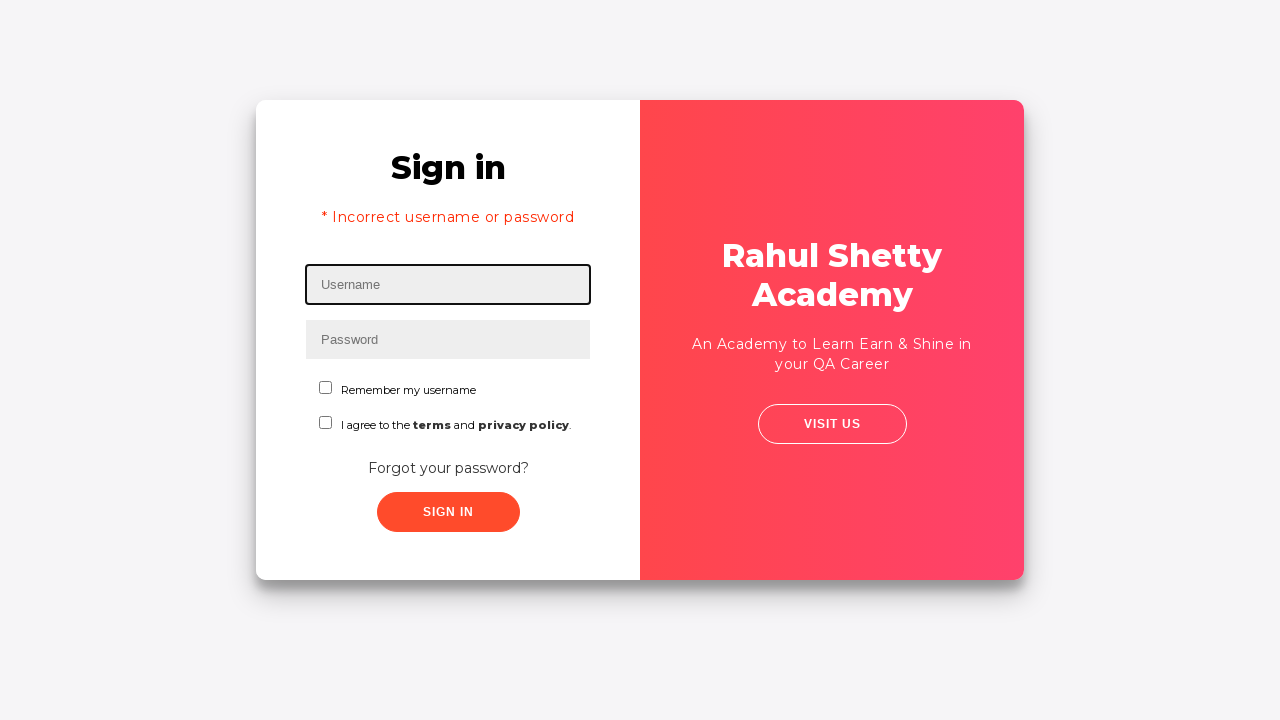

Clicked 'Forgot your password?' link at (448, 468) on text='Forgot your password?'
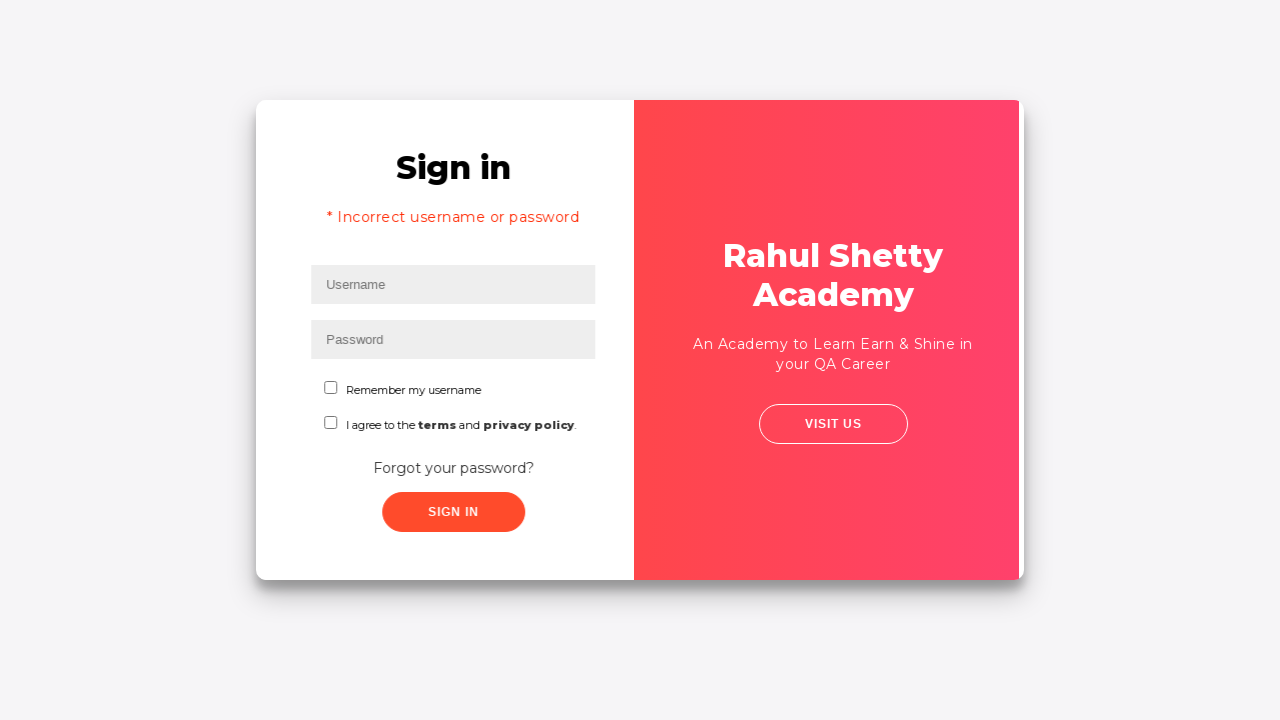

Waited for forgot password form to load
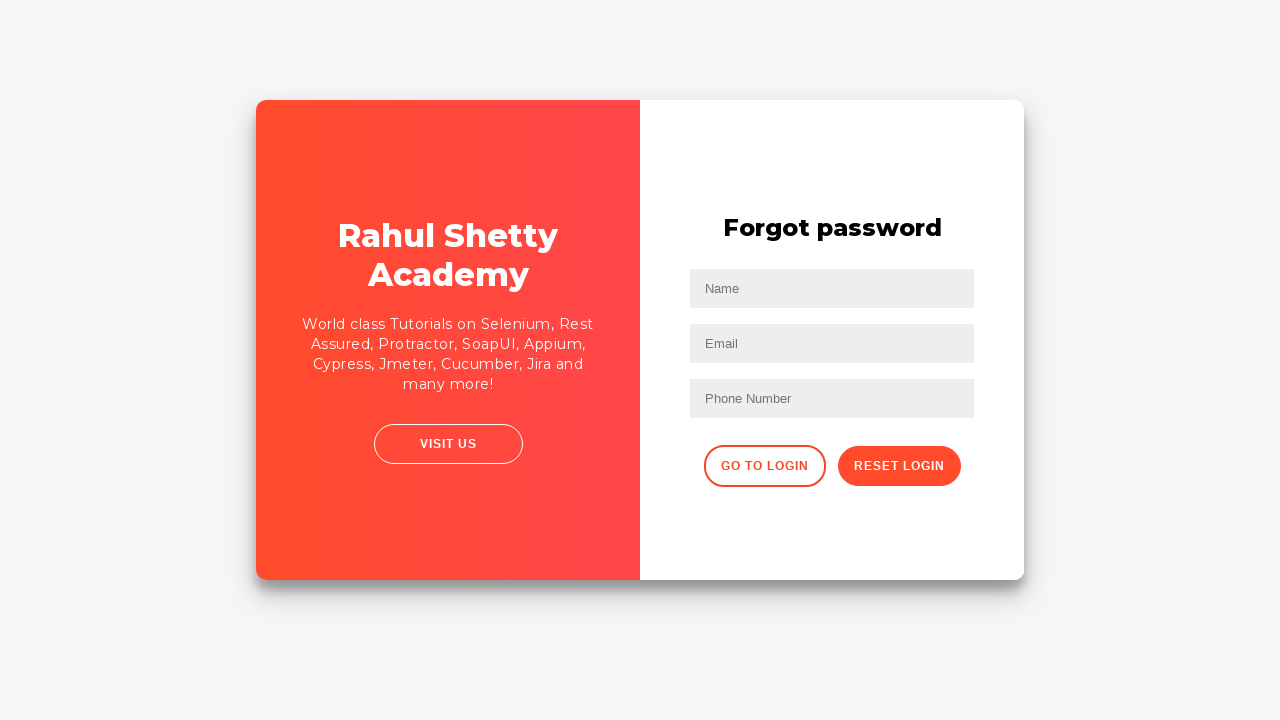

Retrieved forgot password header text
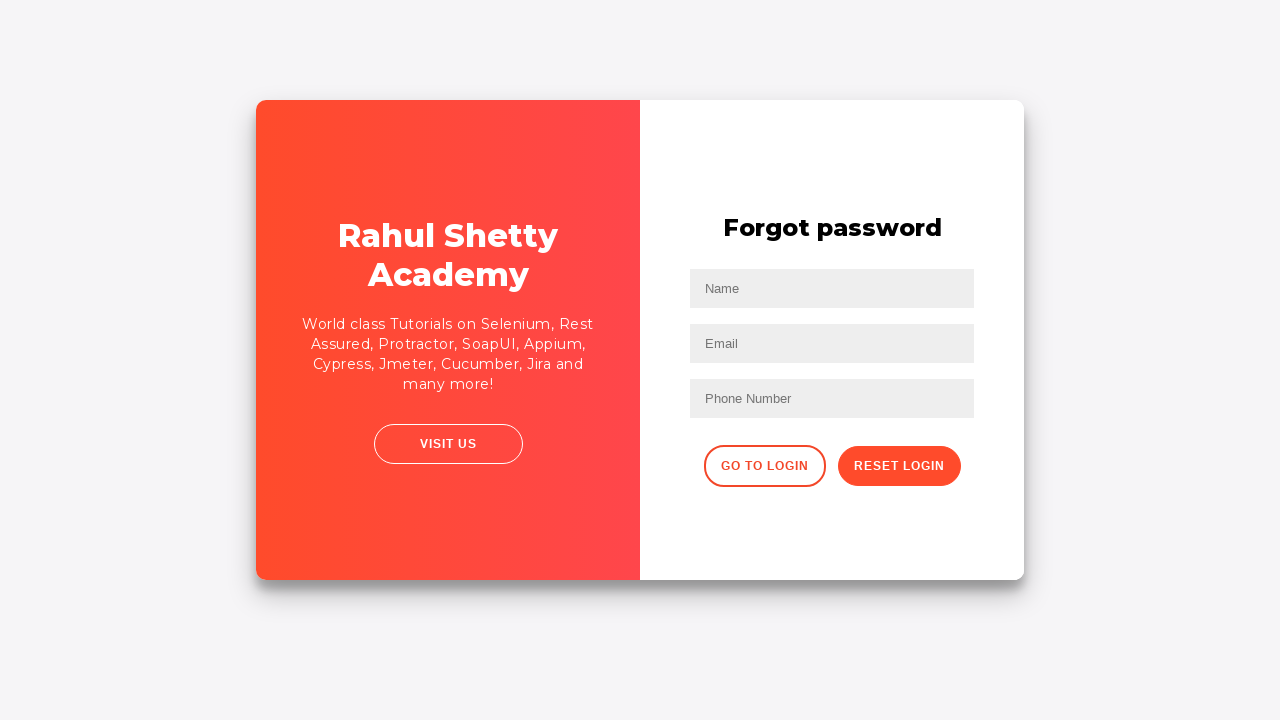

Filled name field in password reset form with 'Tarun' on input[placeholder='Name']
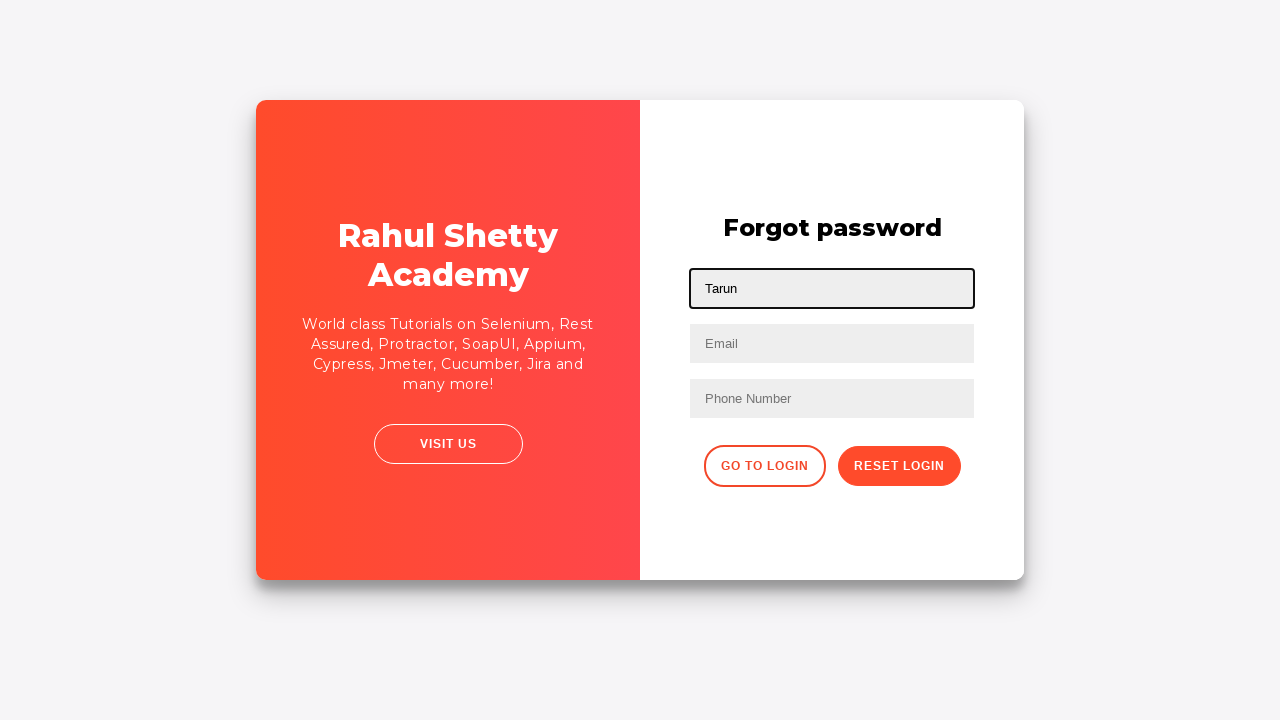

Filled email field in password reset form with 'taruntest@gmail.com' on input[placeholder='Email']
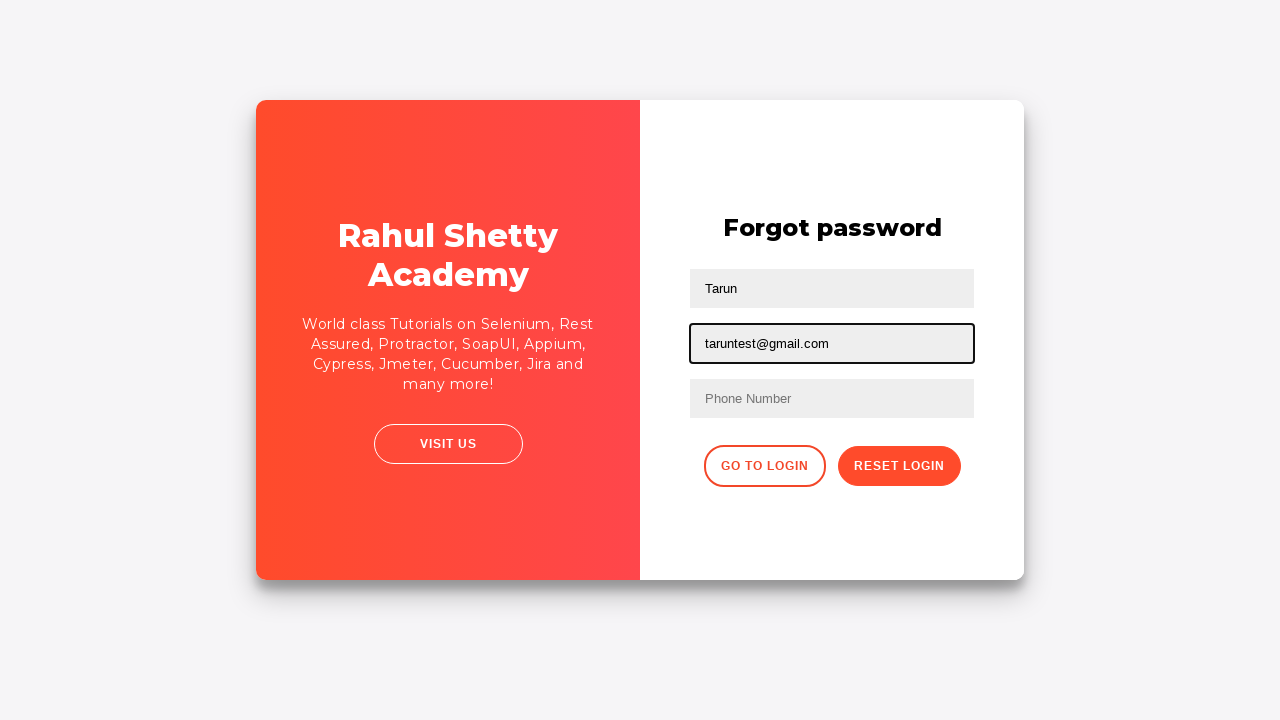

Filled phone number field in password reset form with '9876543210' on input[placeholder='Phone Number']
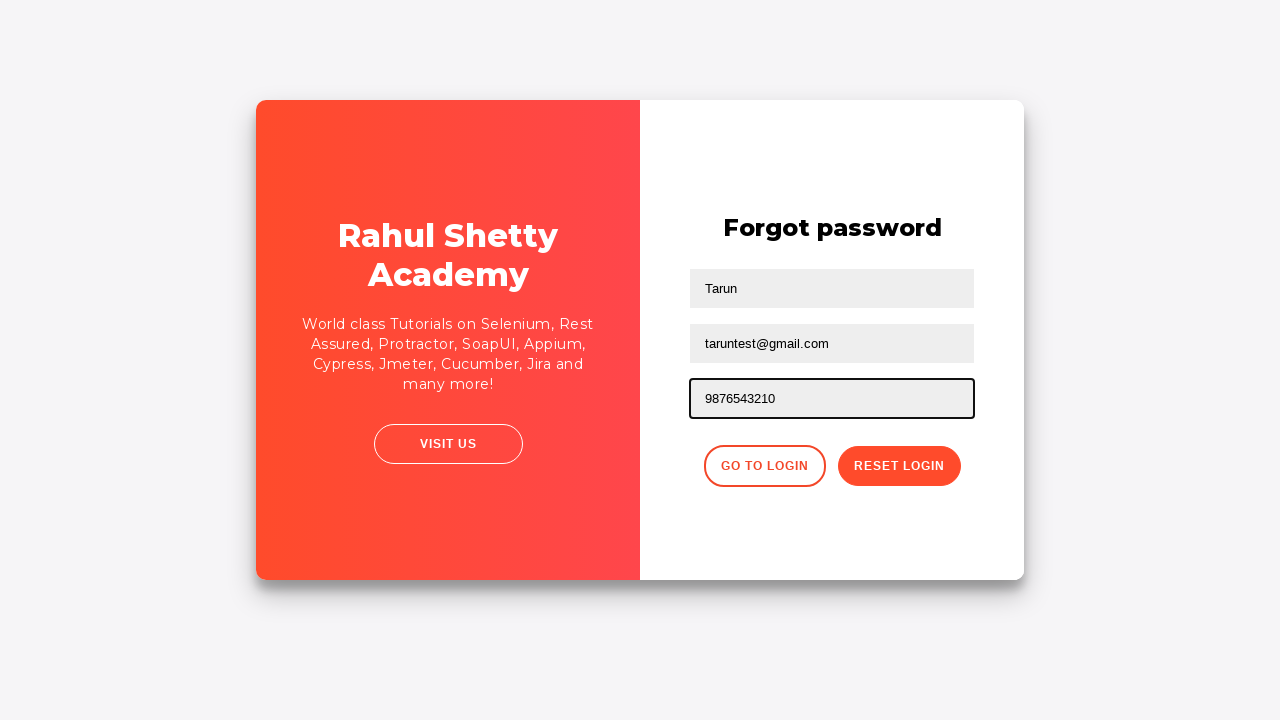

Clicked reset password button to submit password reset form at (899, 466) on .reset-pwd-btn
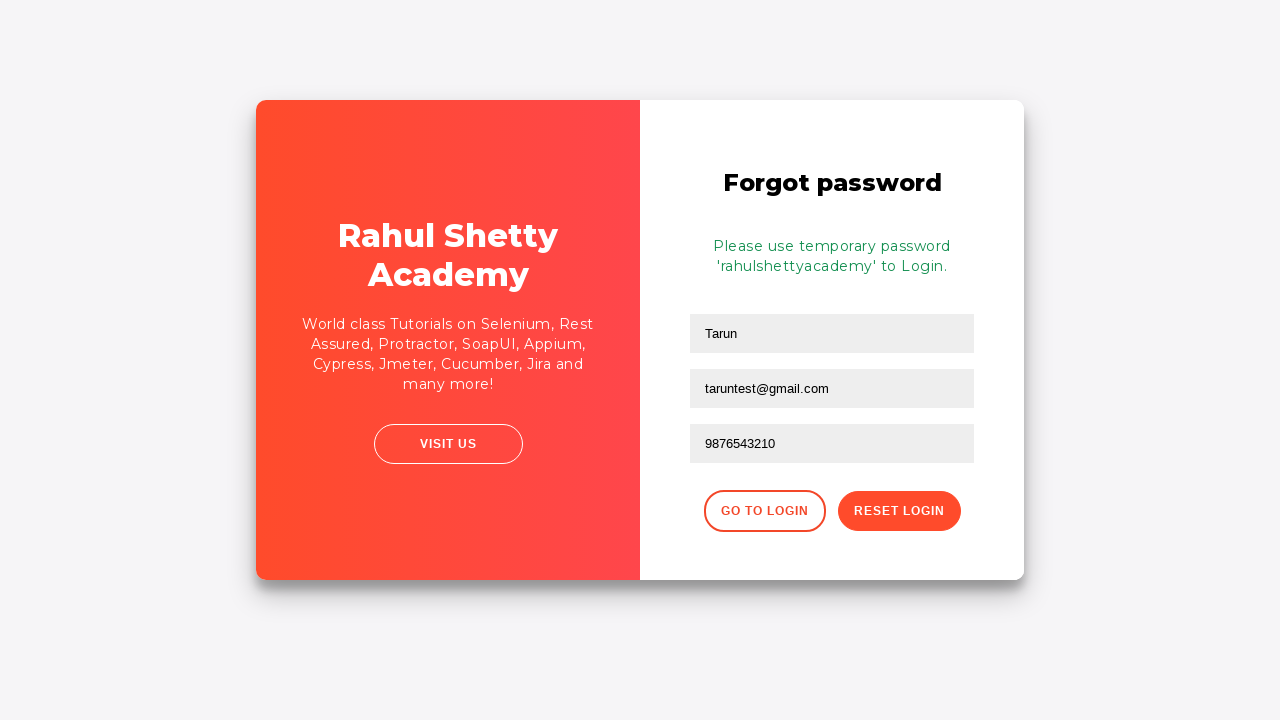

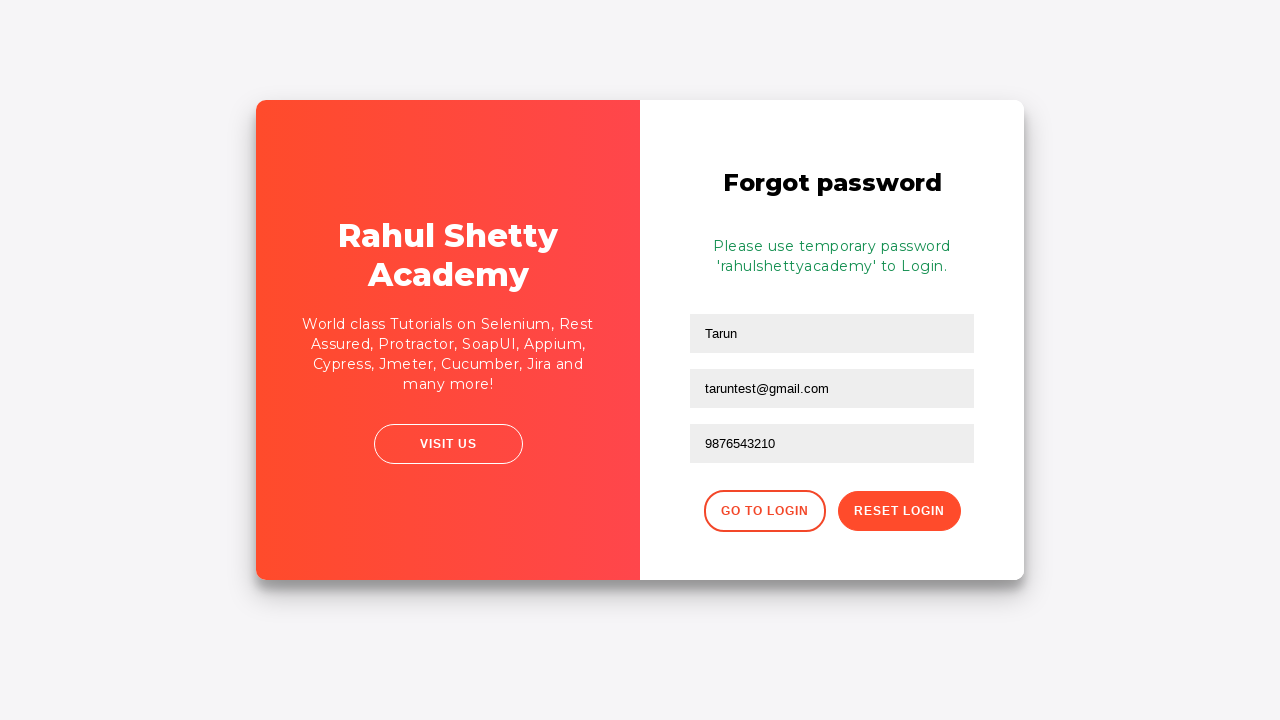